Tests React.dev search functionality by opening the search modal, typing a query for "custom hook", clicking the first result, then reopening search to save the search to favorites and verifying it appears in the favorites section.

Starting URL: https://react.dev

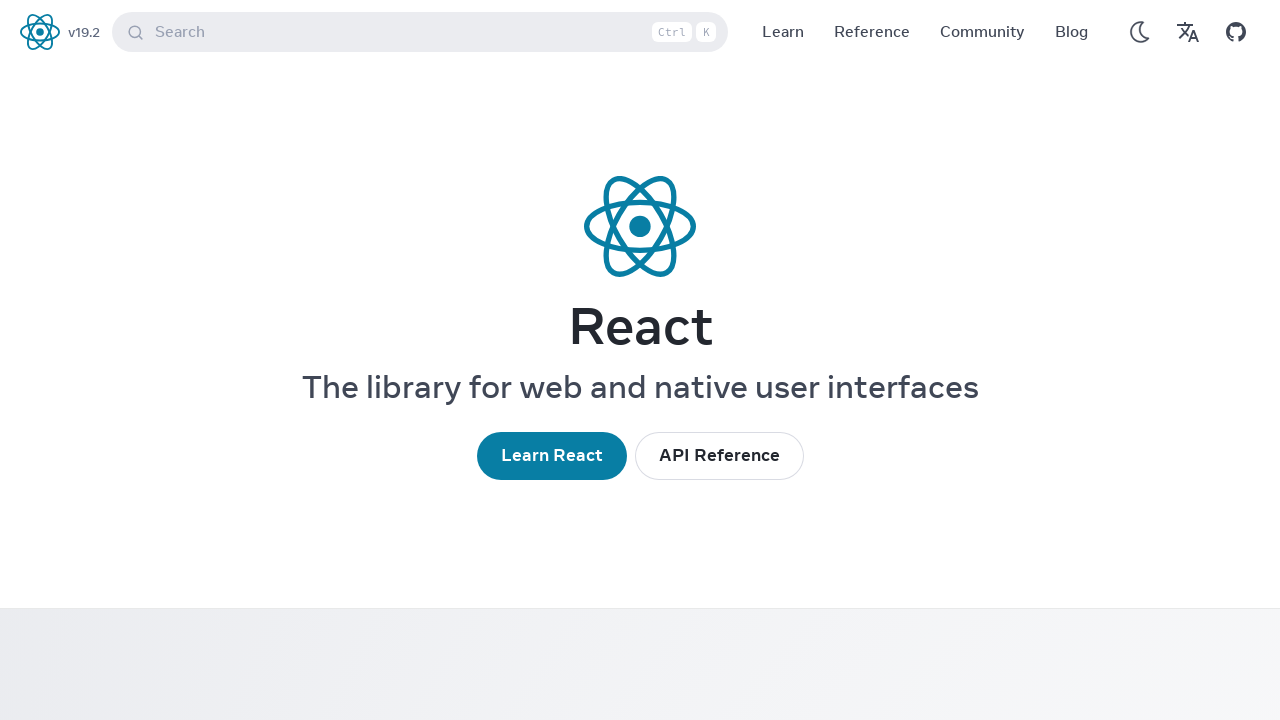

Waited for search button to be visible
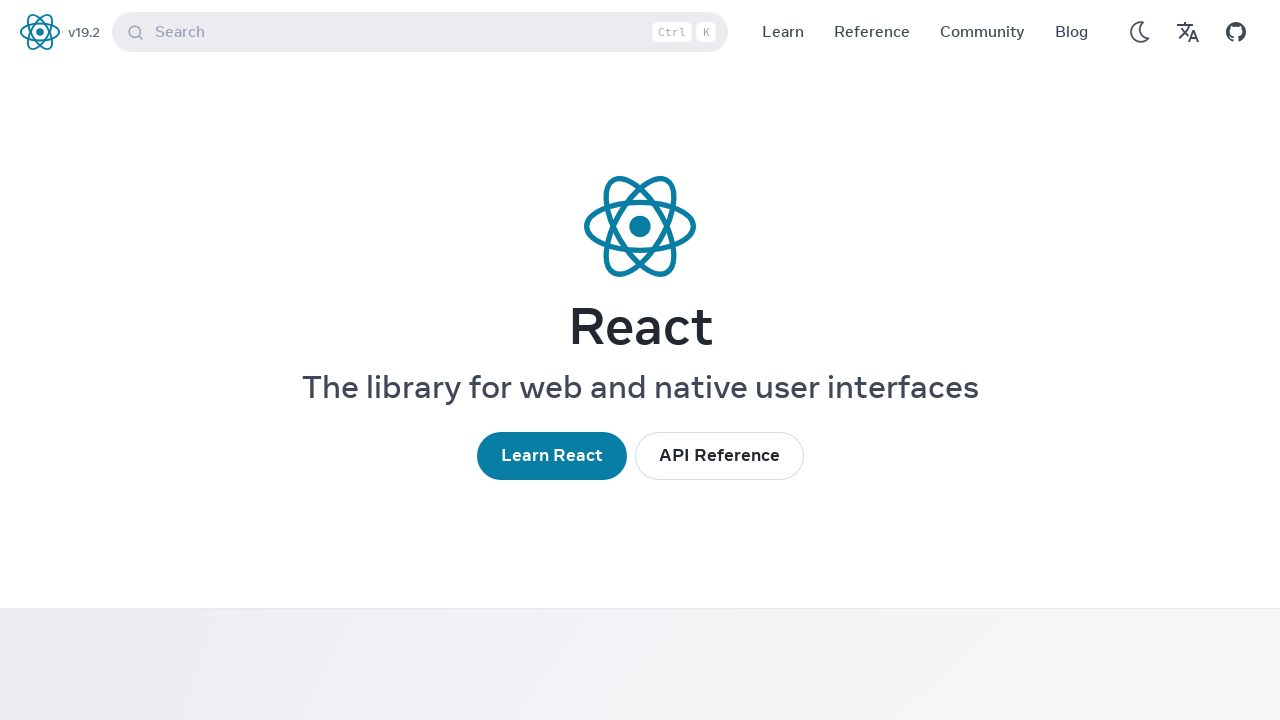

Clicked search button to open search modal at (420, 32) on button:has-text("Search") >> nth=0
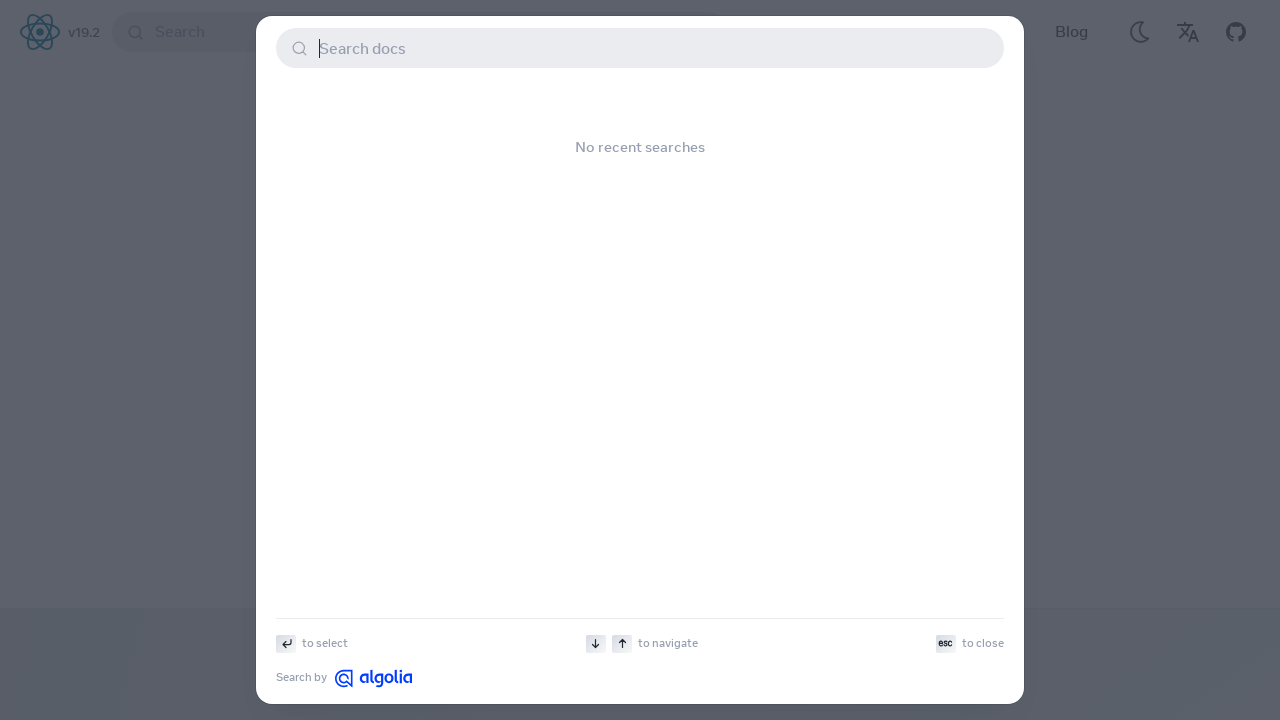

Typed query 'custom hook' into search input on input.DocSearch-Input
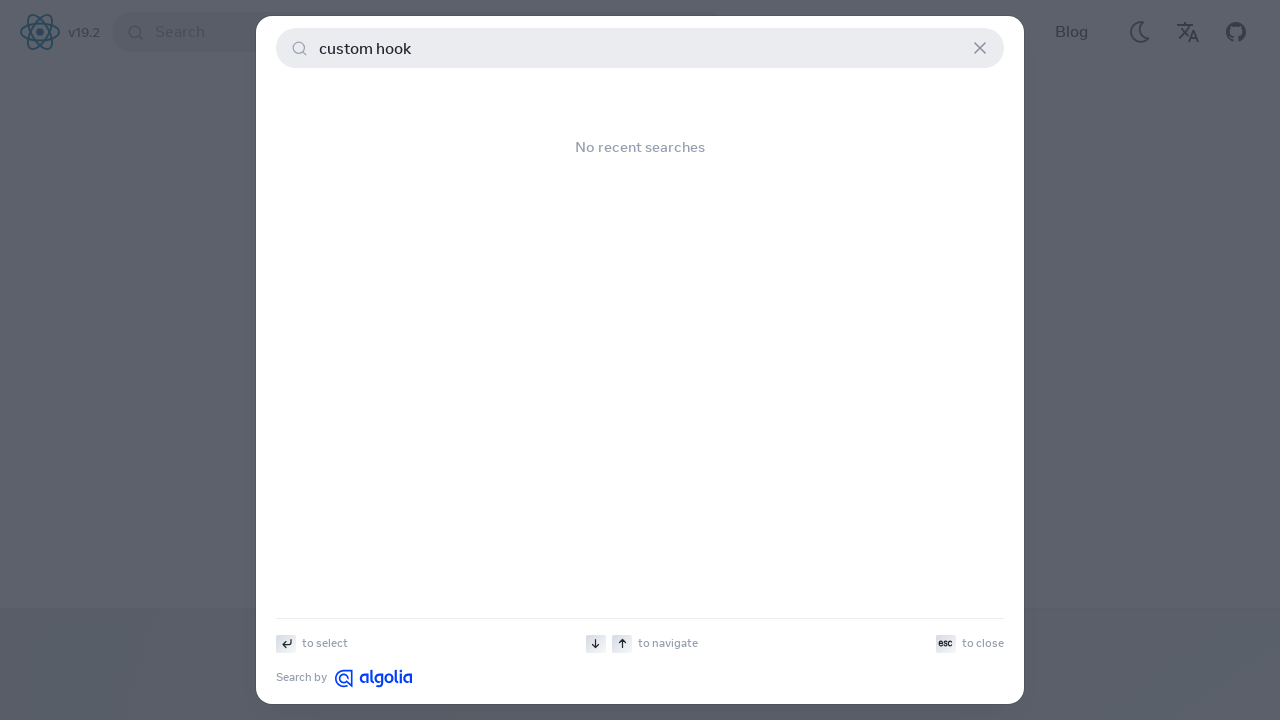

Waited for first search result matching 'custom hook' to be visible
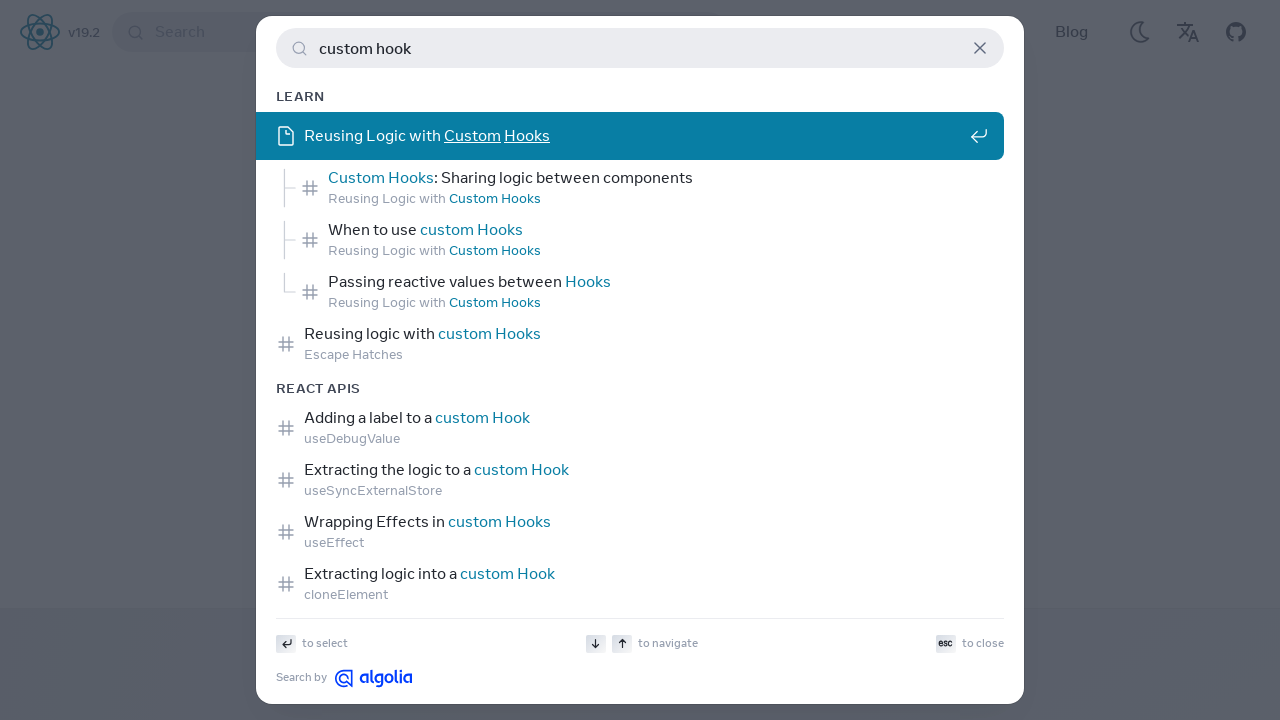

Clicked first search result at (630, 138) on li.DocSearch-Hit:has-text("custom hook") >> nth=0
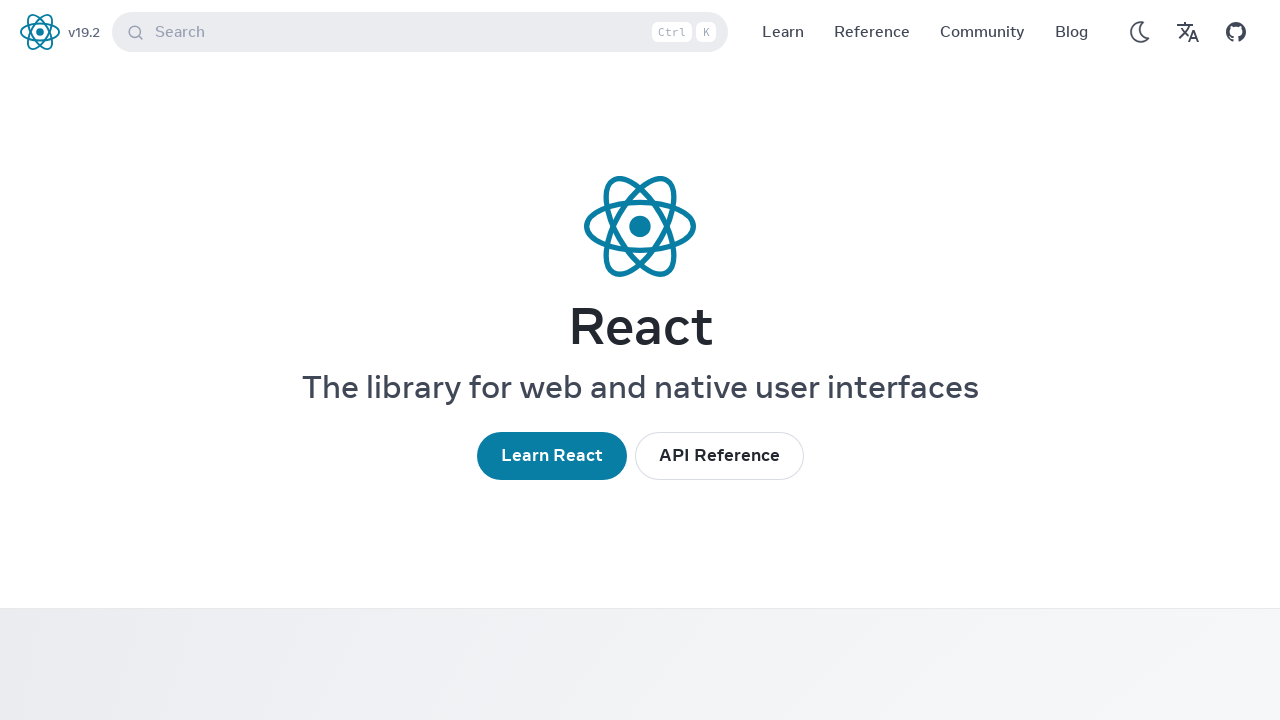

Waited for search button to be visible again
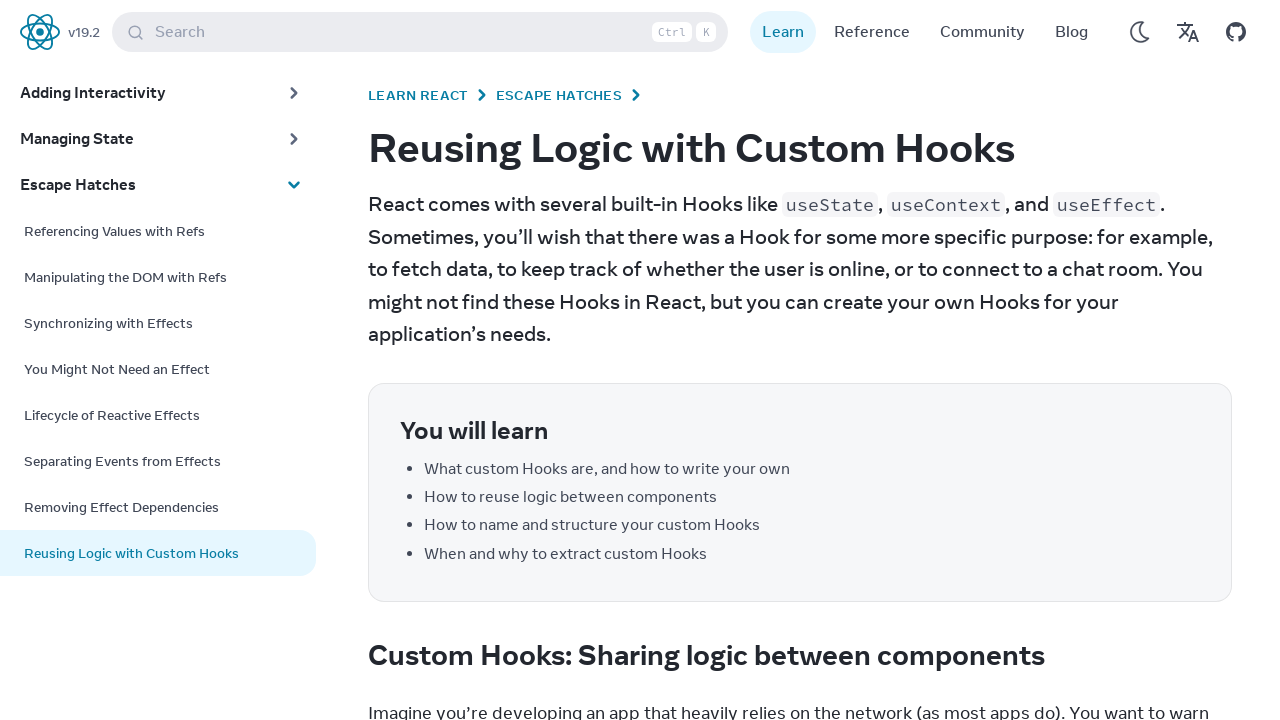

Clicked search button to re-open search modal at (420, 32) on button:has-text("Search") >> nth=0
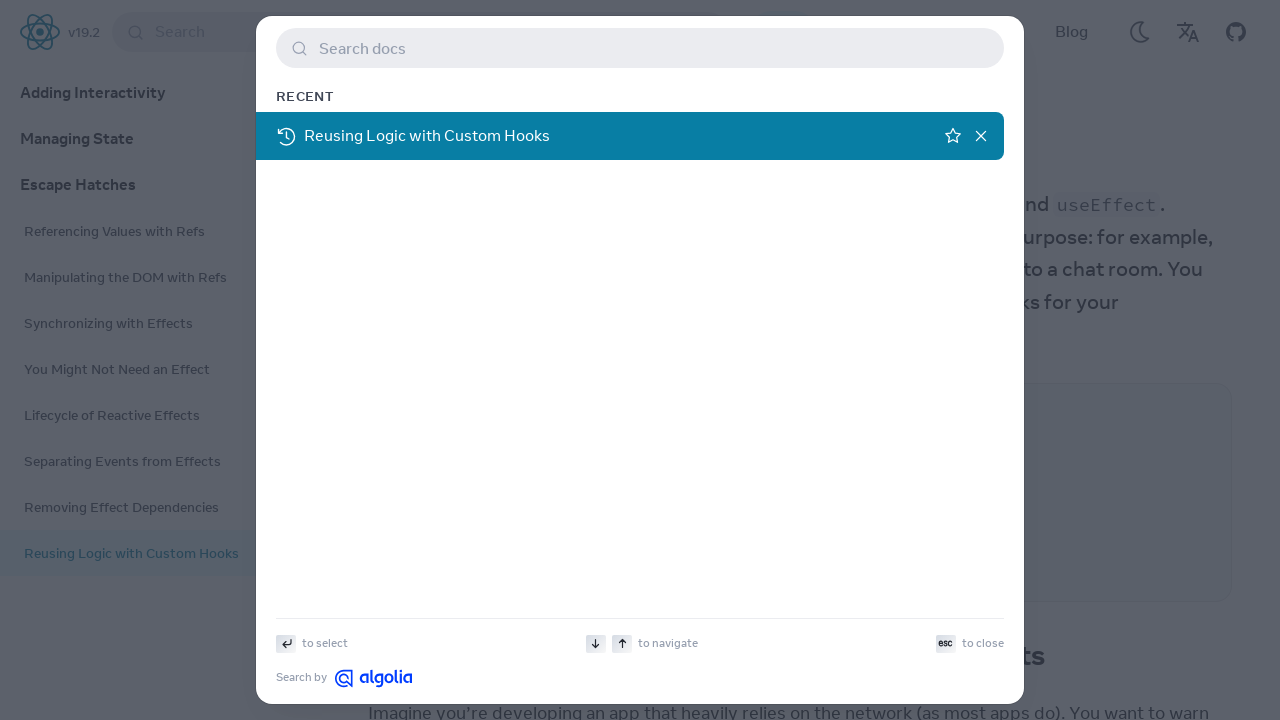

Waited for save button to be visible
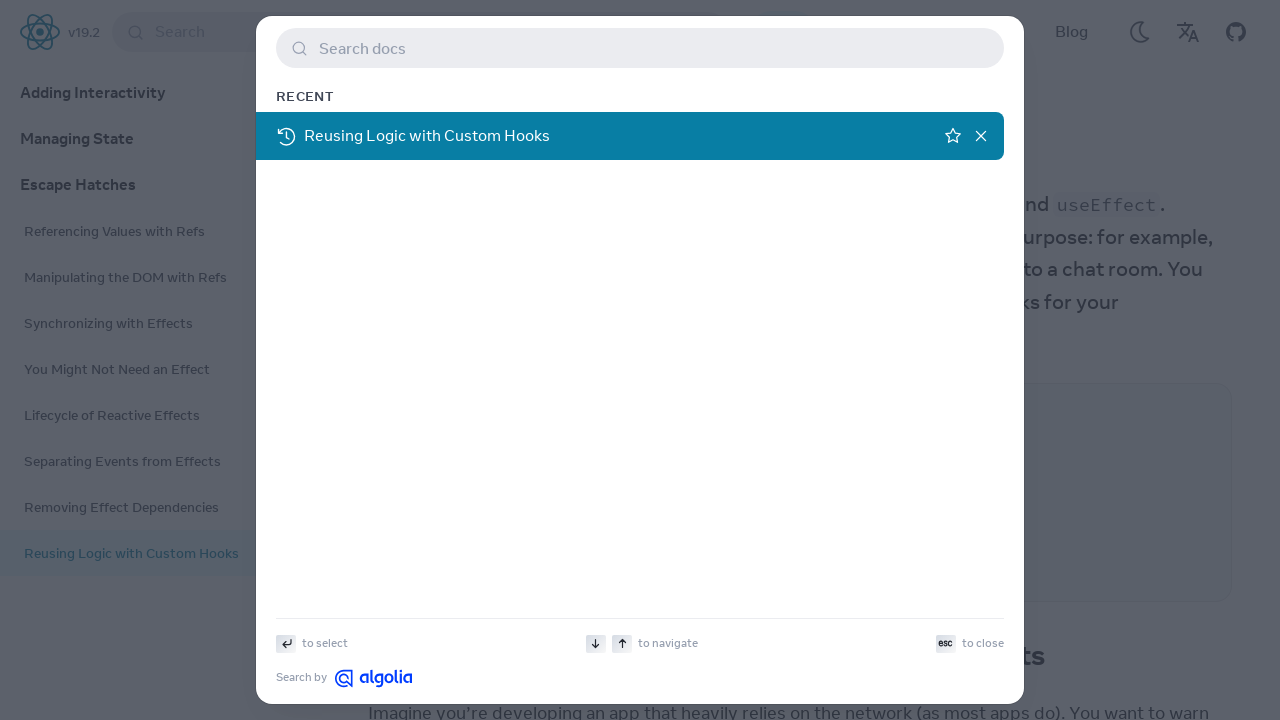

Clicked save button to add search to favorites at (953, 136) on button.DocSearch-Hit-action-button[title="Save this search"]
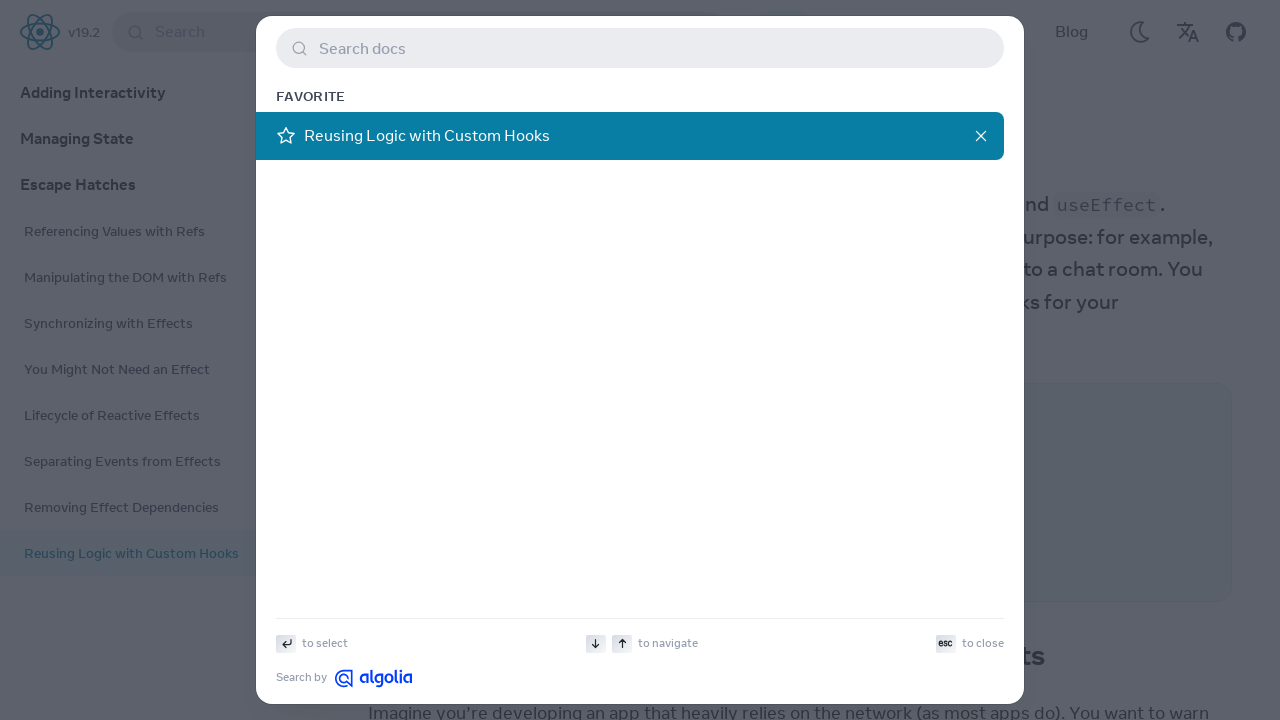

Verified 'custom hook' search appears in favorites section
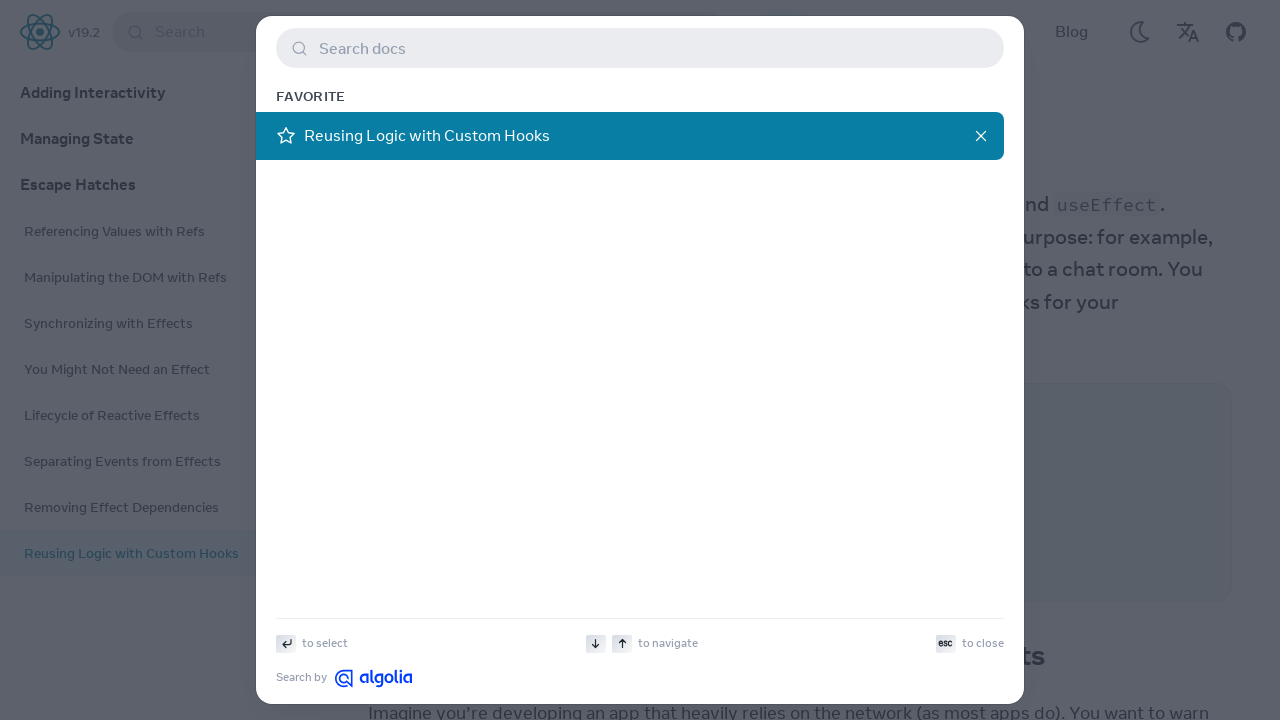

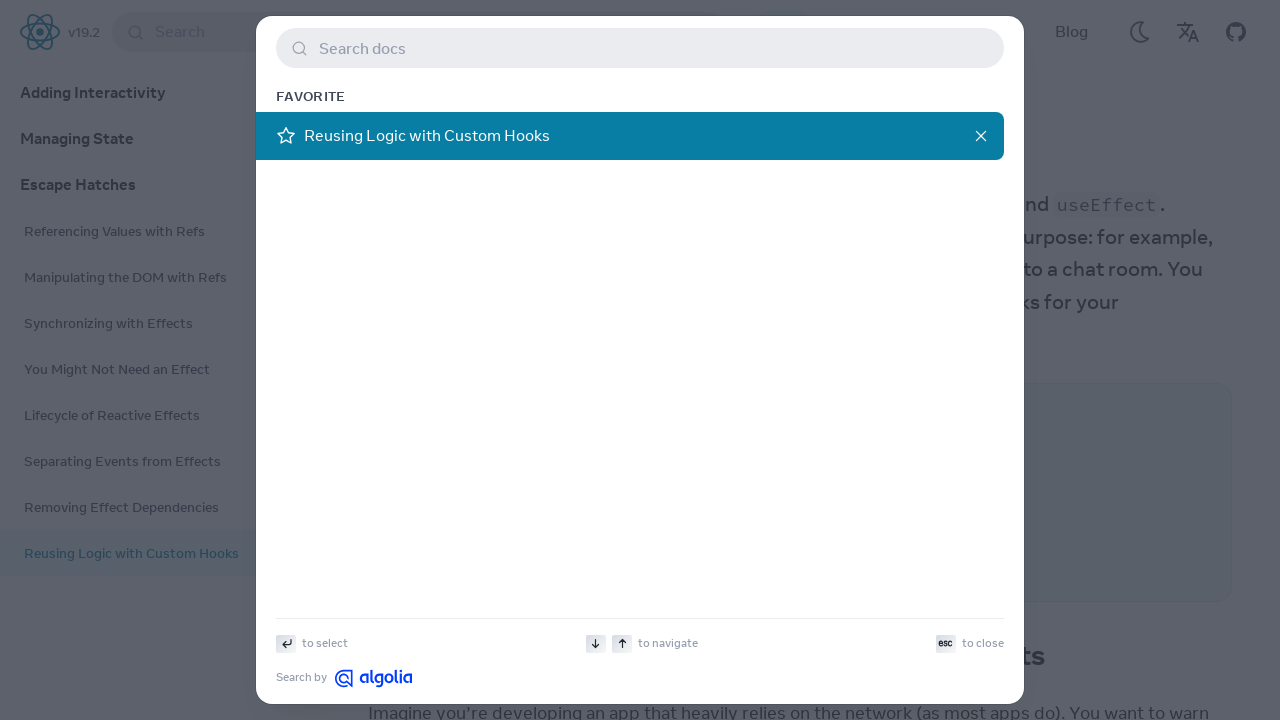